Tests simple alert box handling by clicking the Simple Alert button and accepting the dialog

Starting URL: https://testautomationpractice.blogspot.com/

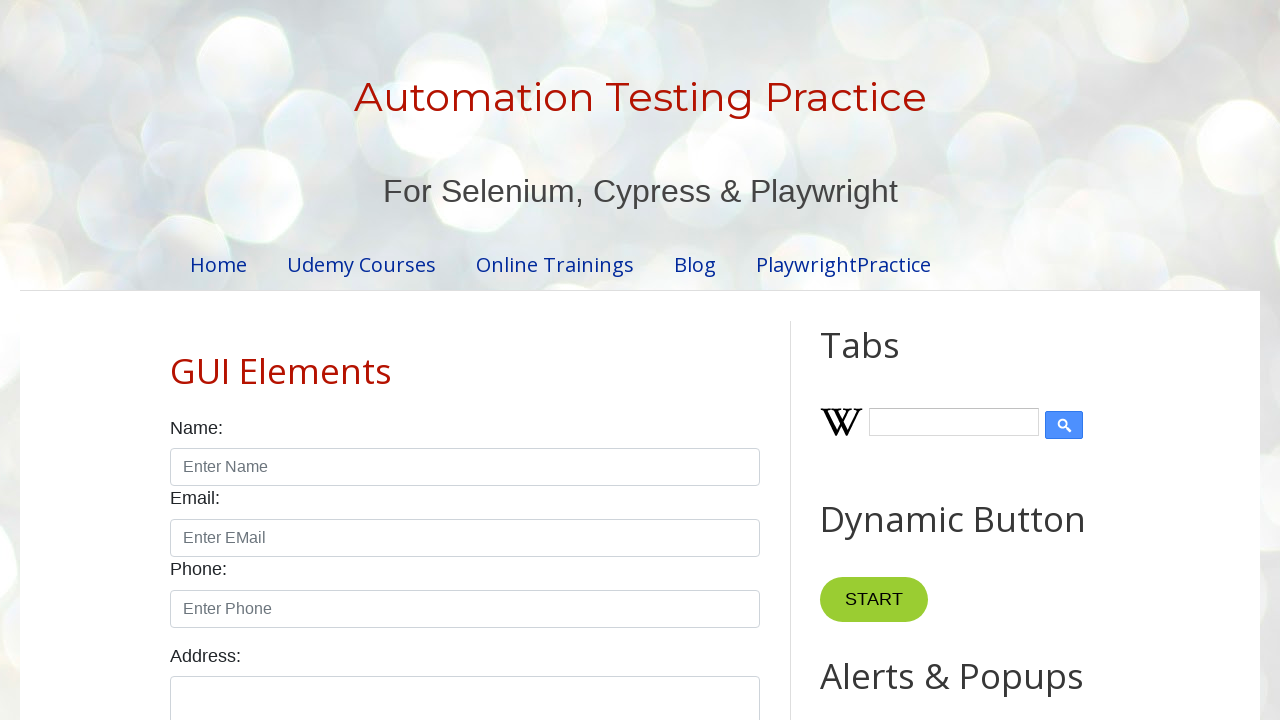

Set up dialog handler to accept alerts
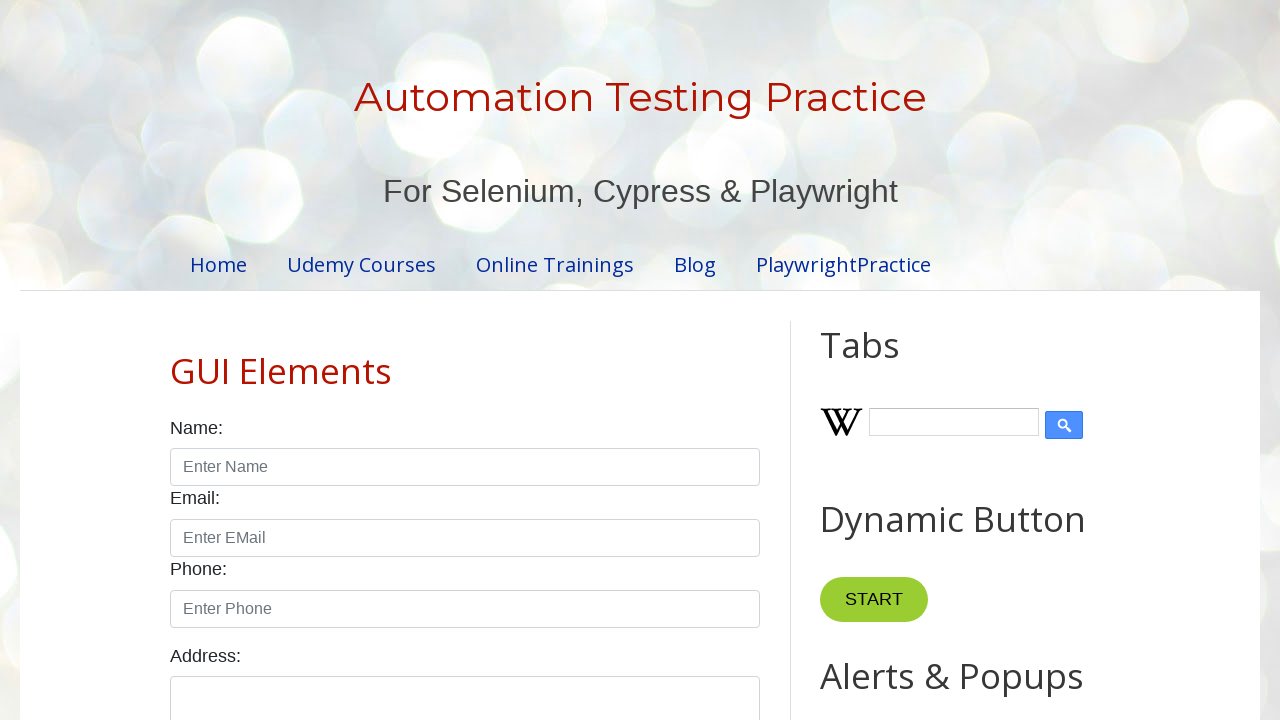

Clicked the Simple Alert button at (888, 361) on button:has-text('Simple Alert')
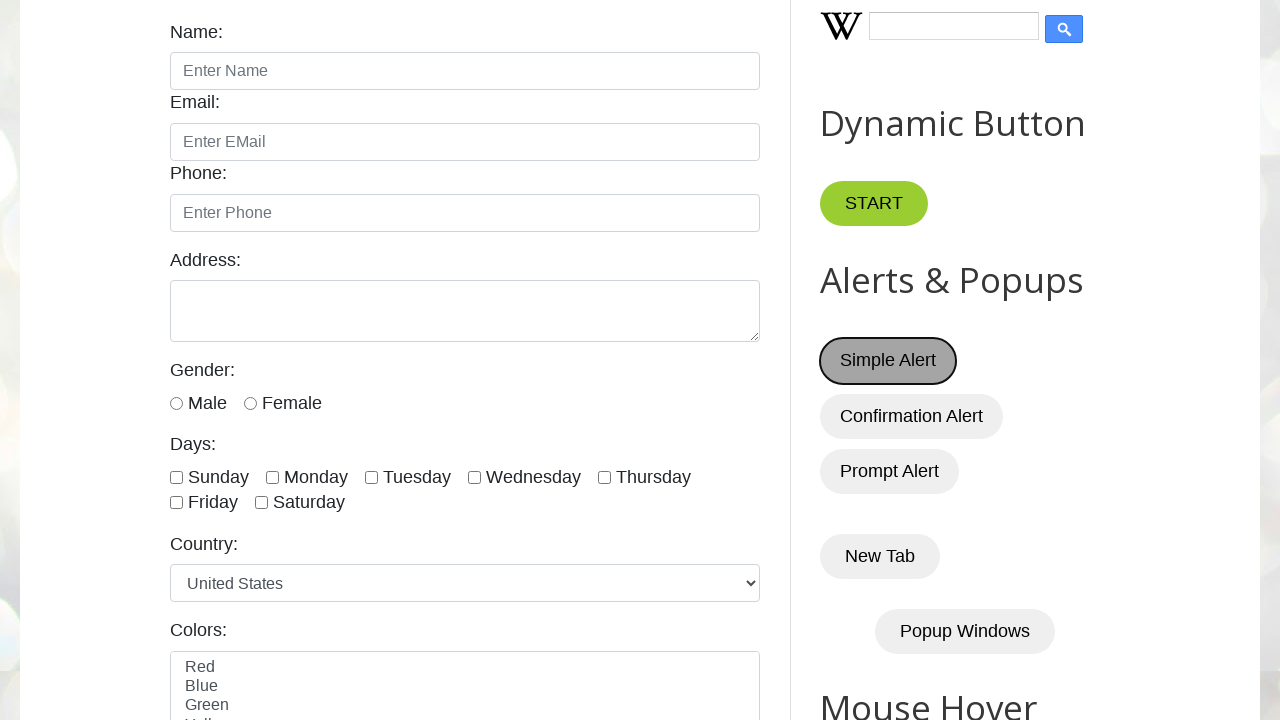

Waited for alert dialog to be processed
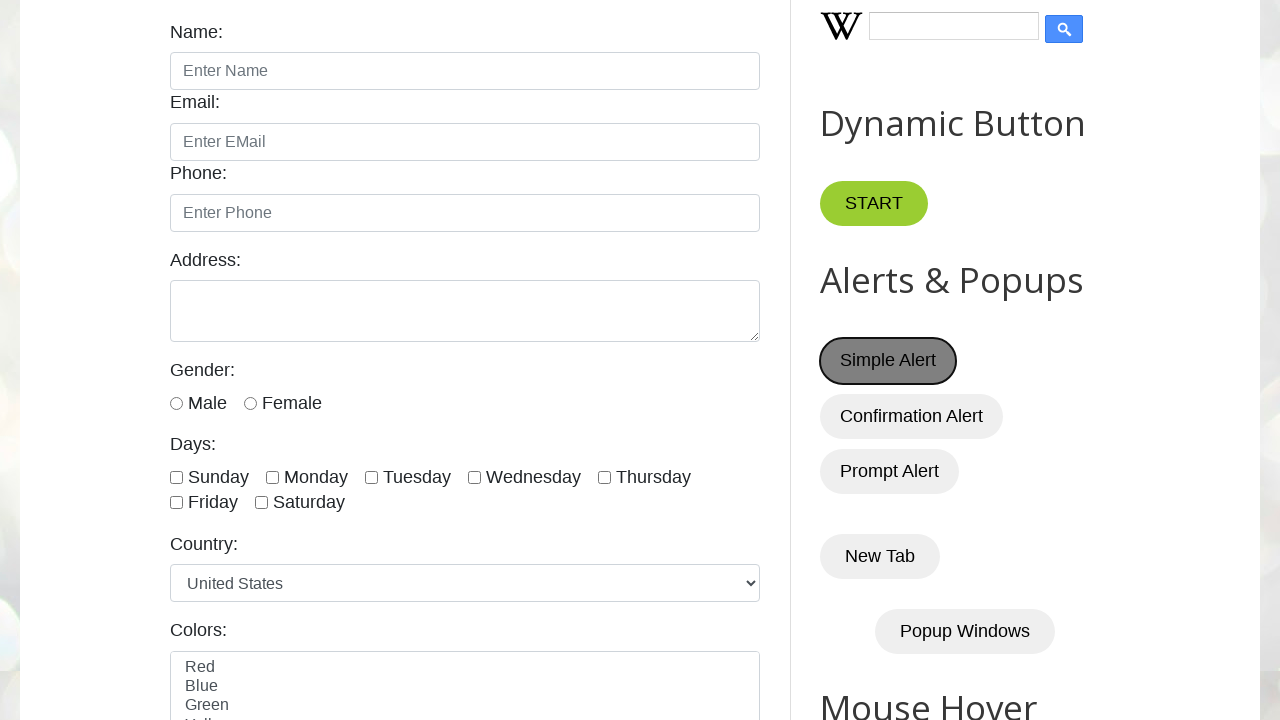

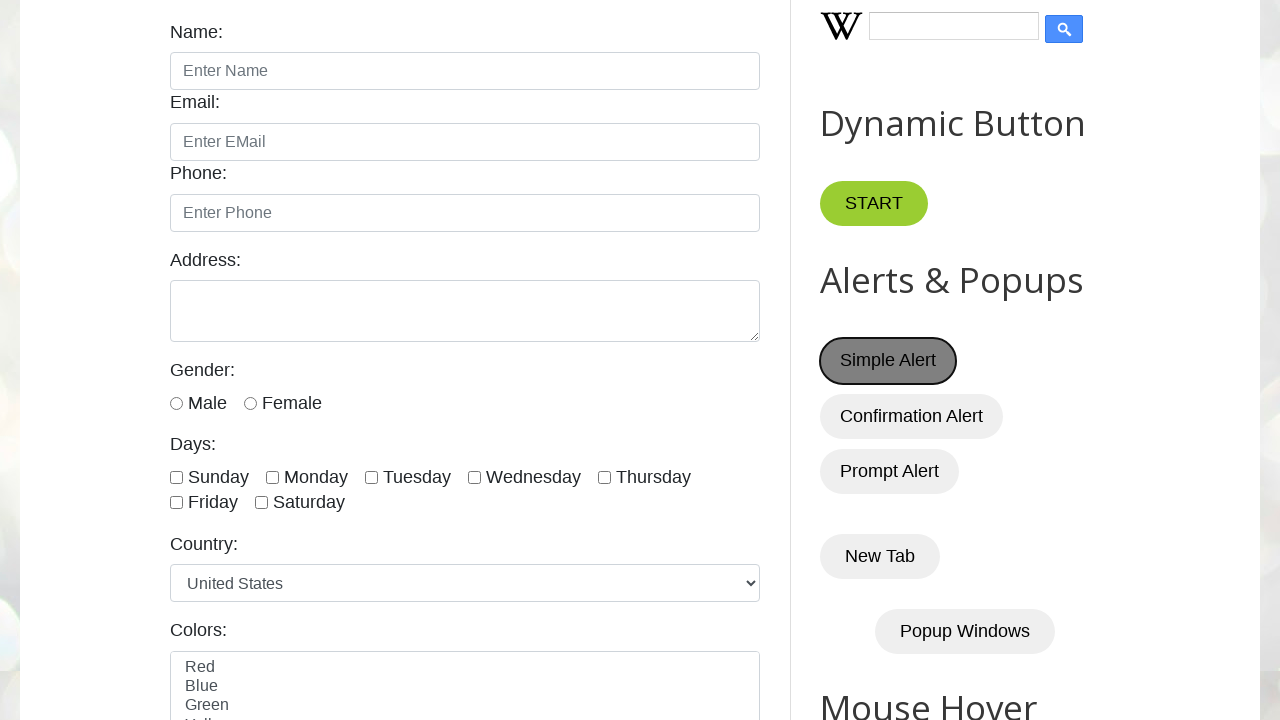